Tests Apple website navigation by clicking on the global menu bag button and then clicking on the profile/account circle icon

Starting URL: https://apple.com

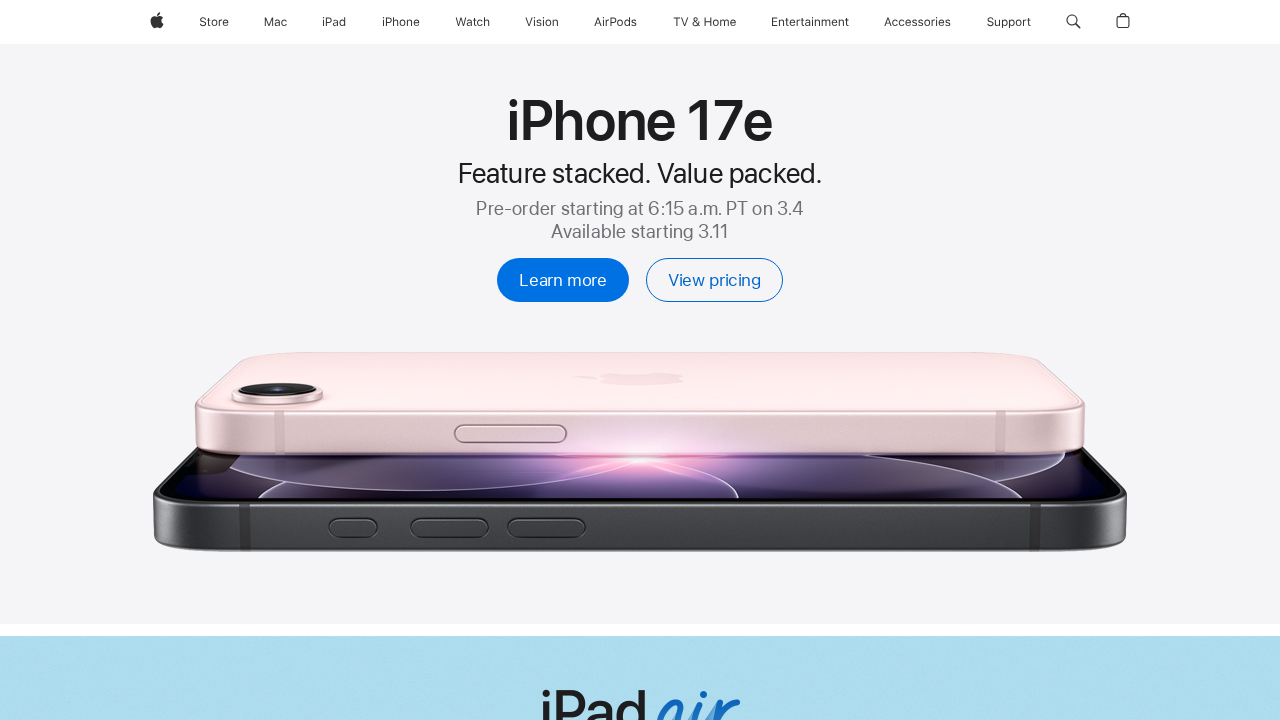

Clicked on the global menu bag button at (1123, 22) on [id='globalnav-menubutton-link-bag']
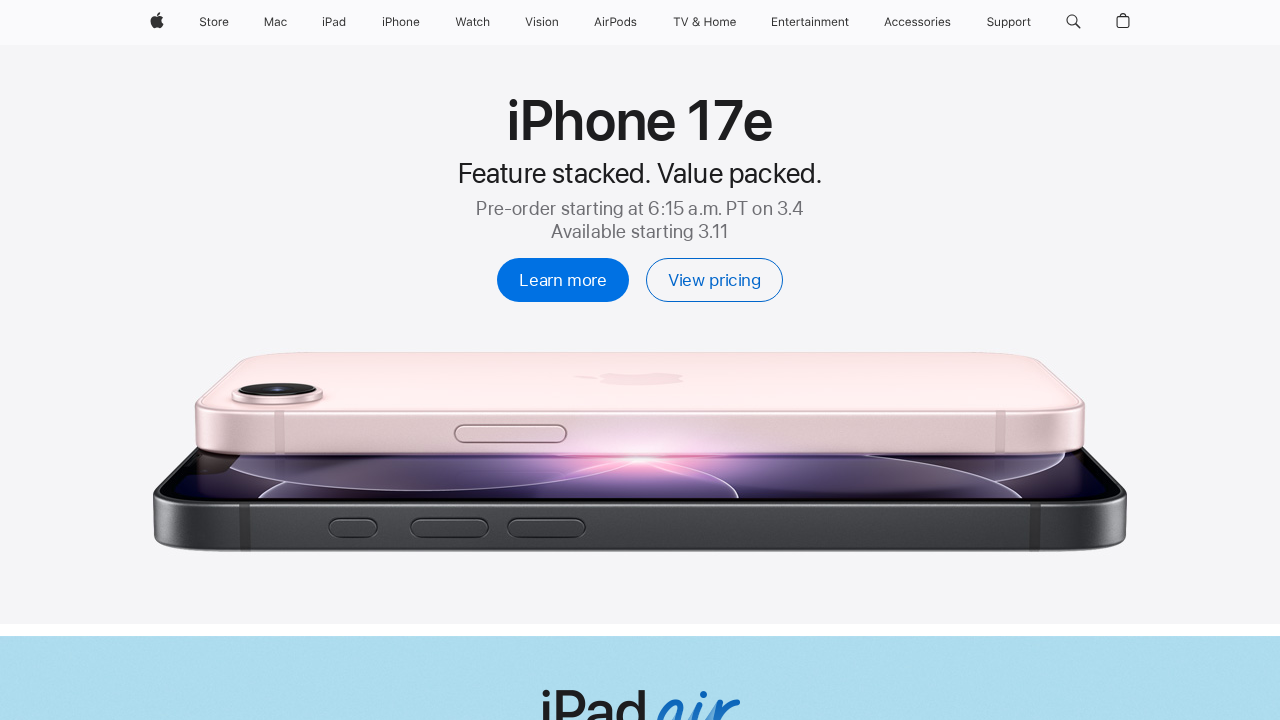

Clicked on the profile/account circle icon at (156, 308) on [class='ac-gn-bagview-nav-image-container'] g[id='person.crop.circle_regular']
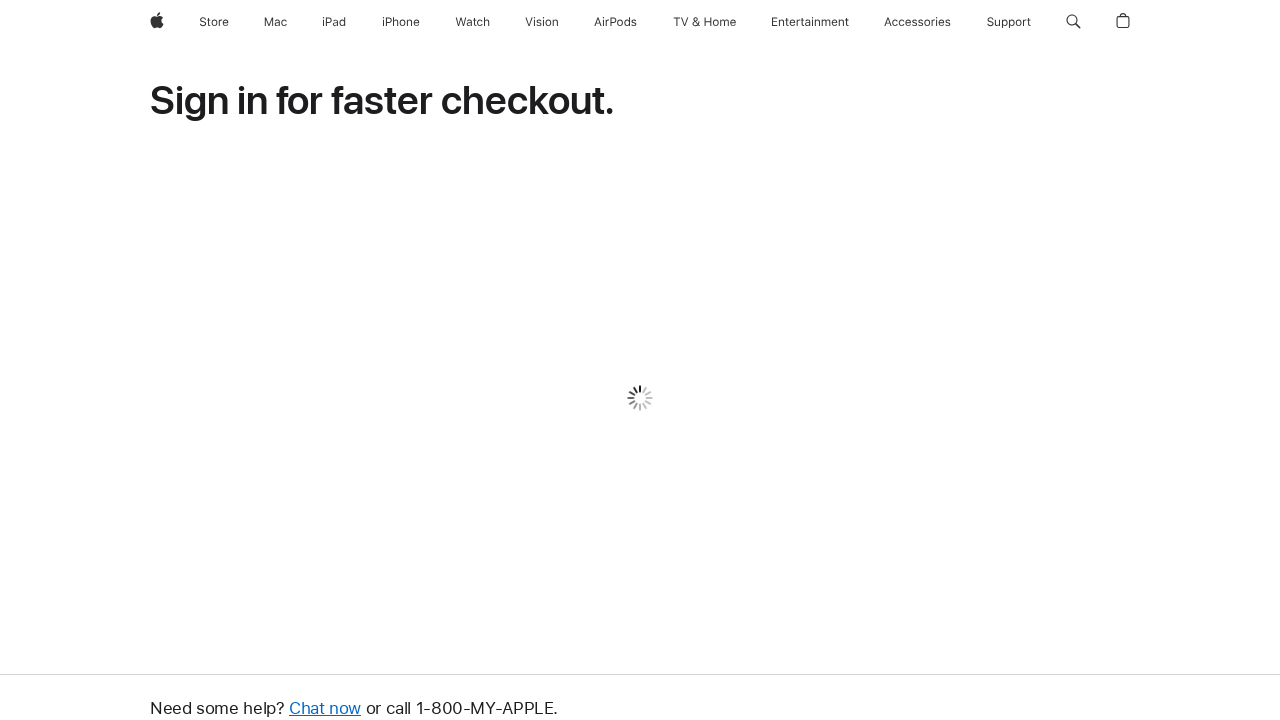

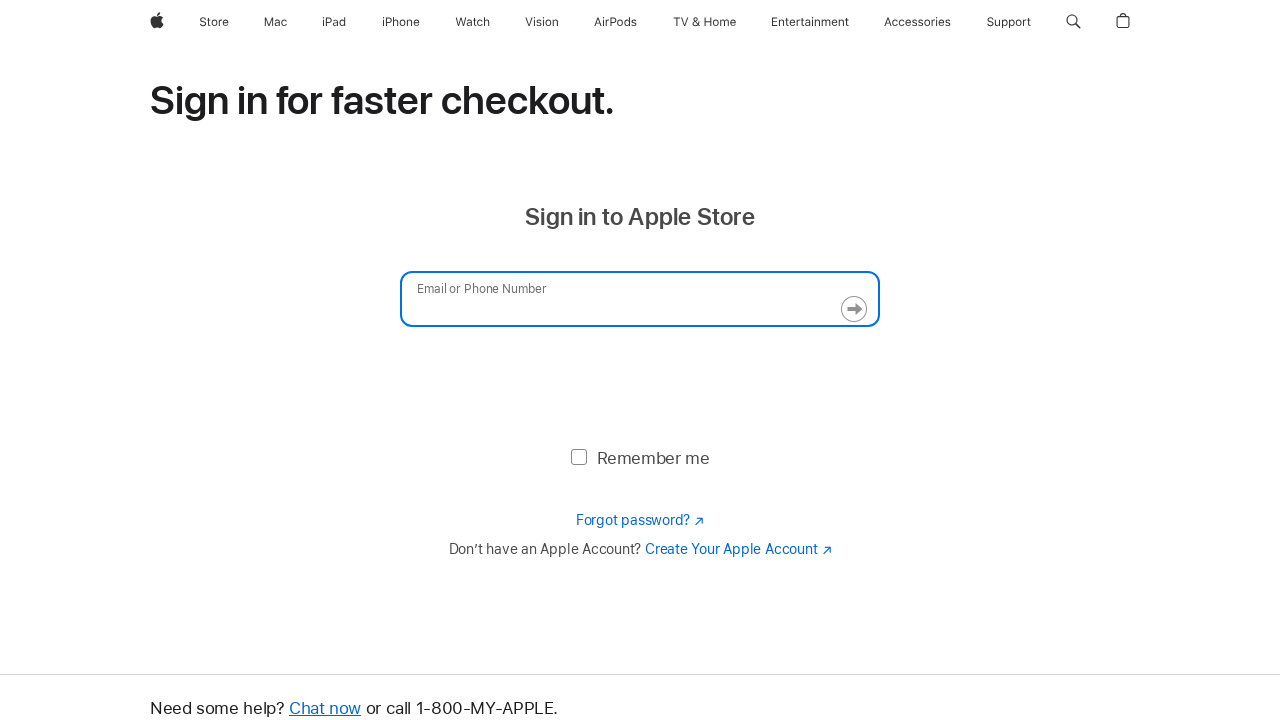